Tests double-click functionality by navigating to the Elements section, clicking on Buttons, and performing a double-click on a button to verify the message appears.

Starting URL: https://demoqa.com/

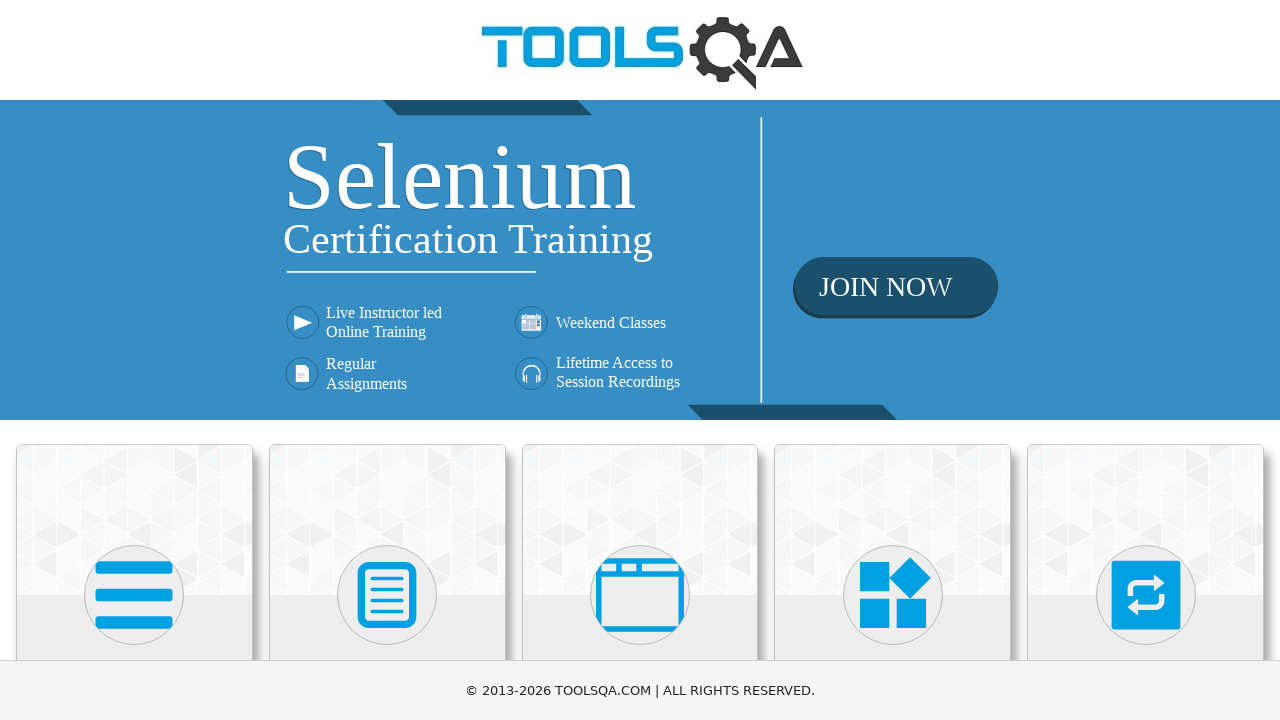

Clicked on Elements card at (134, 360) on xpath=//h5[text()='Elements']
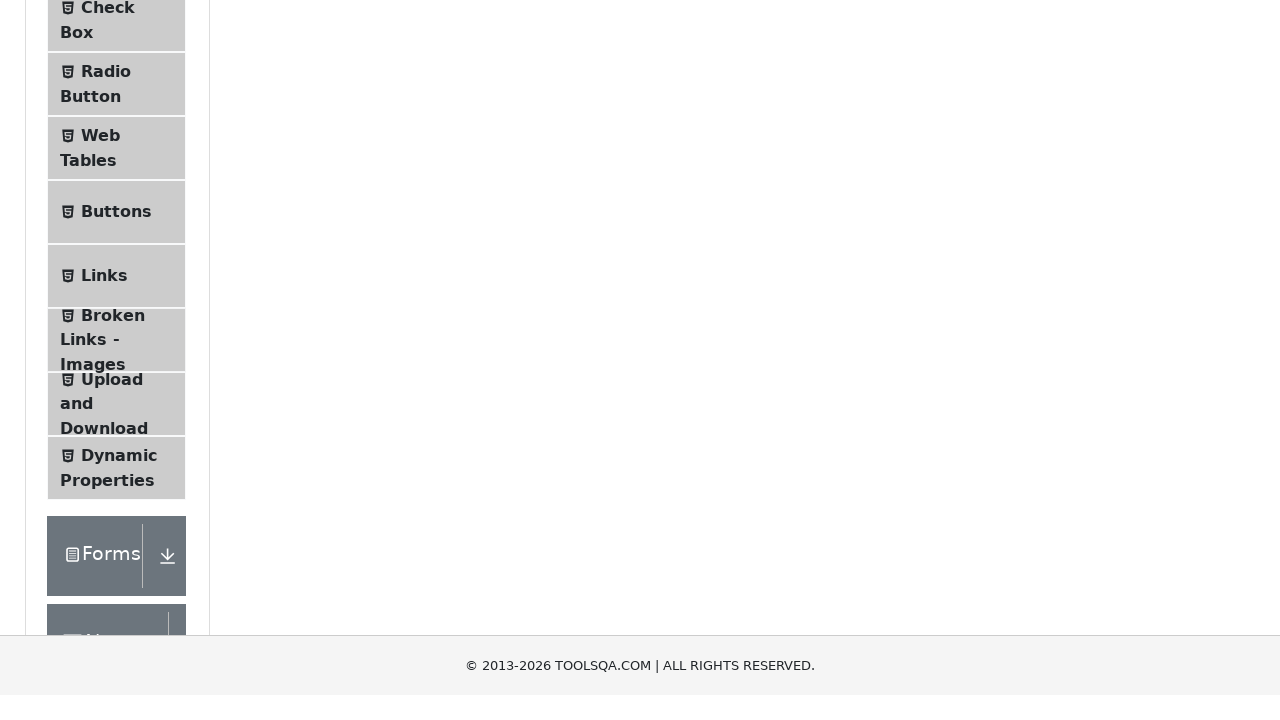

Clicked on Buttons menu item at (116, 517) on xpath=//span[@class='text' and text()='Buttons']
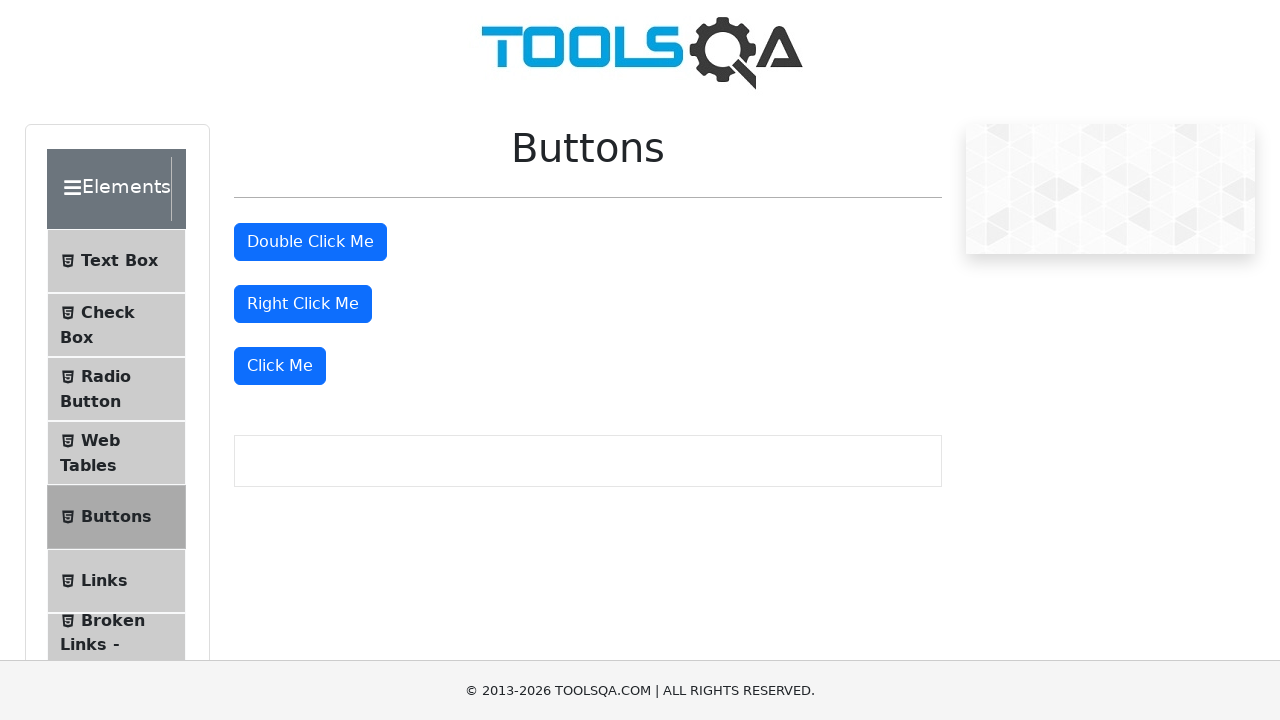

Double-clicked the button at (310, 242) on #doubleClickBtn
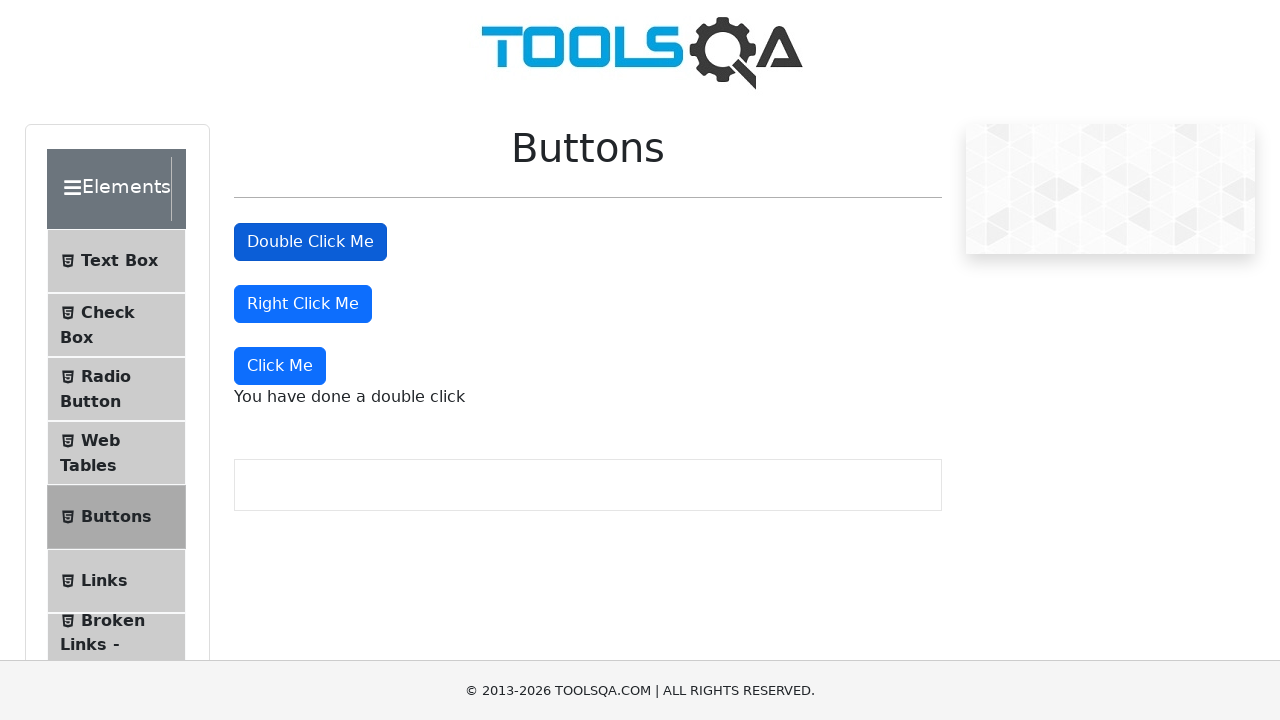

Double-click message appeared
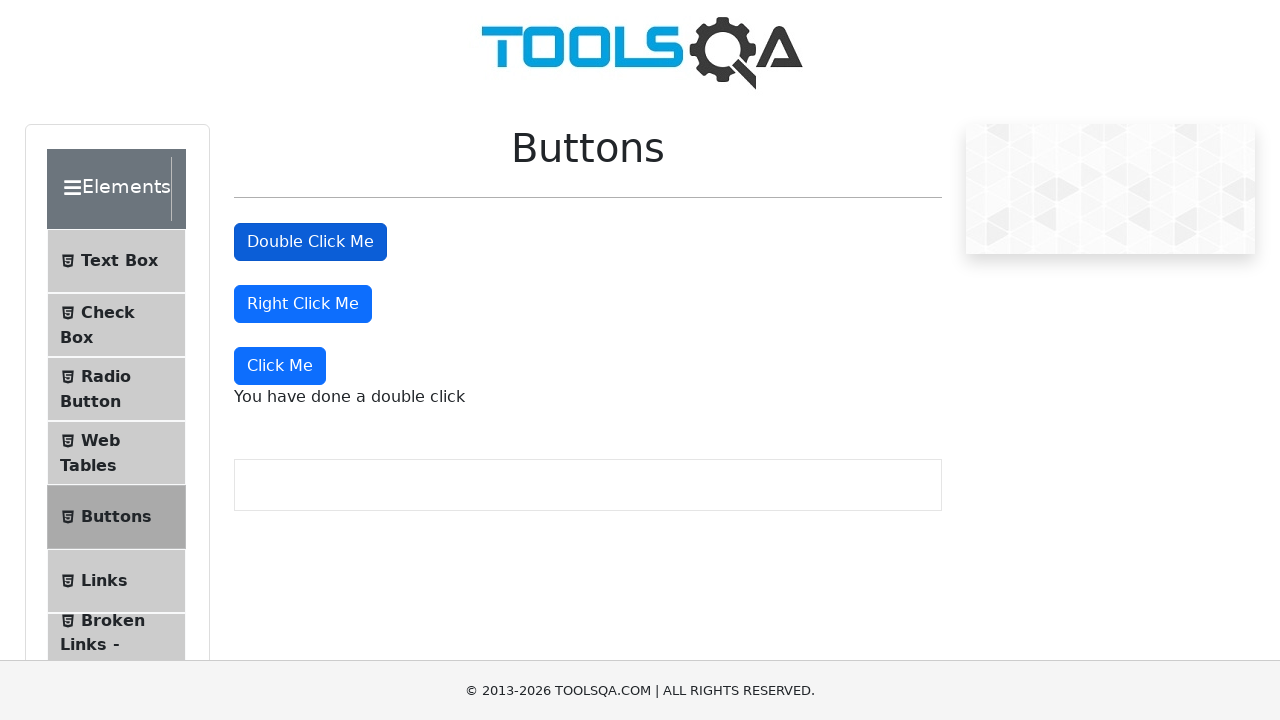

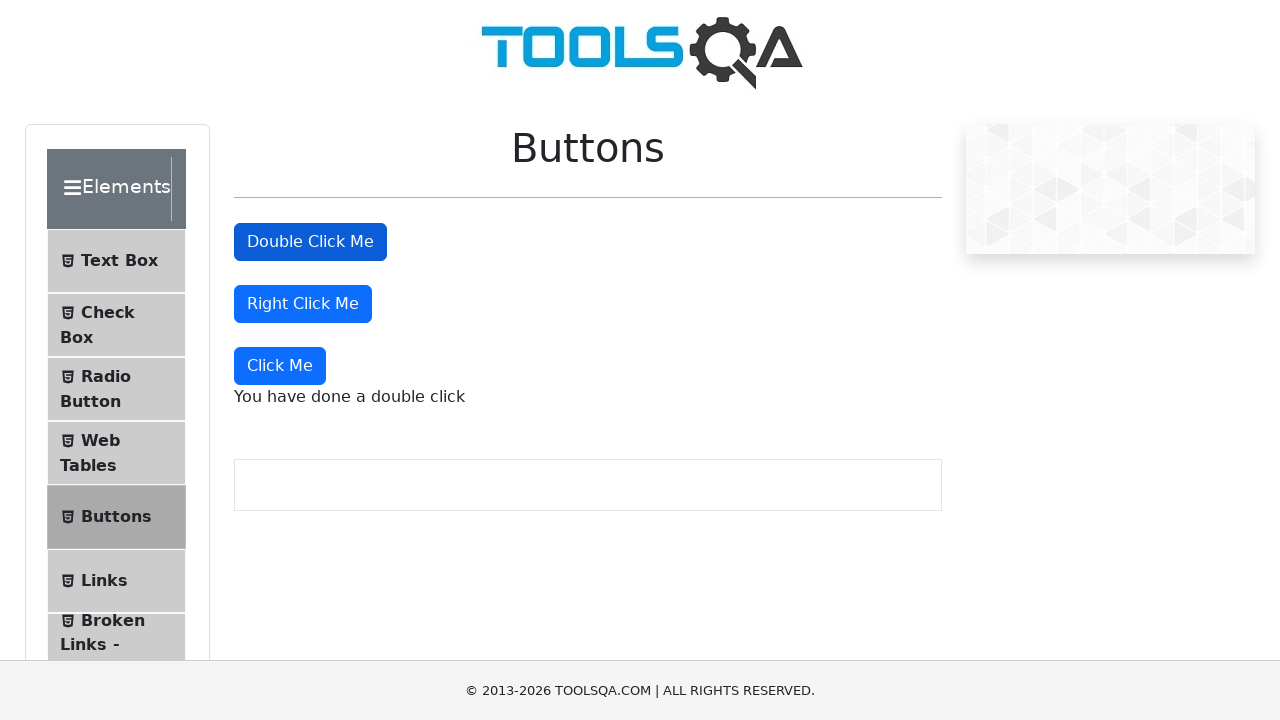